Tests that clicking Clear completed removes completed items from the list

Starting URL: https://demo.playwright.dev/todomvc

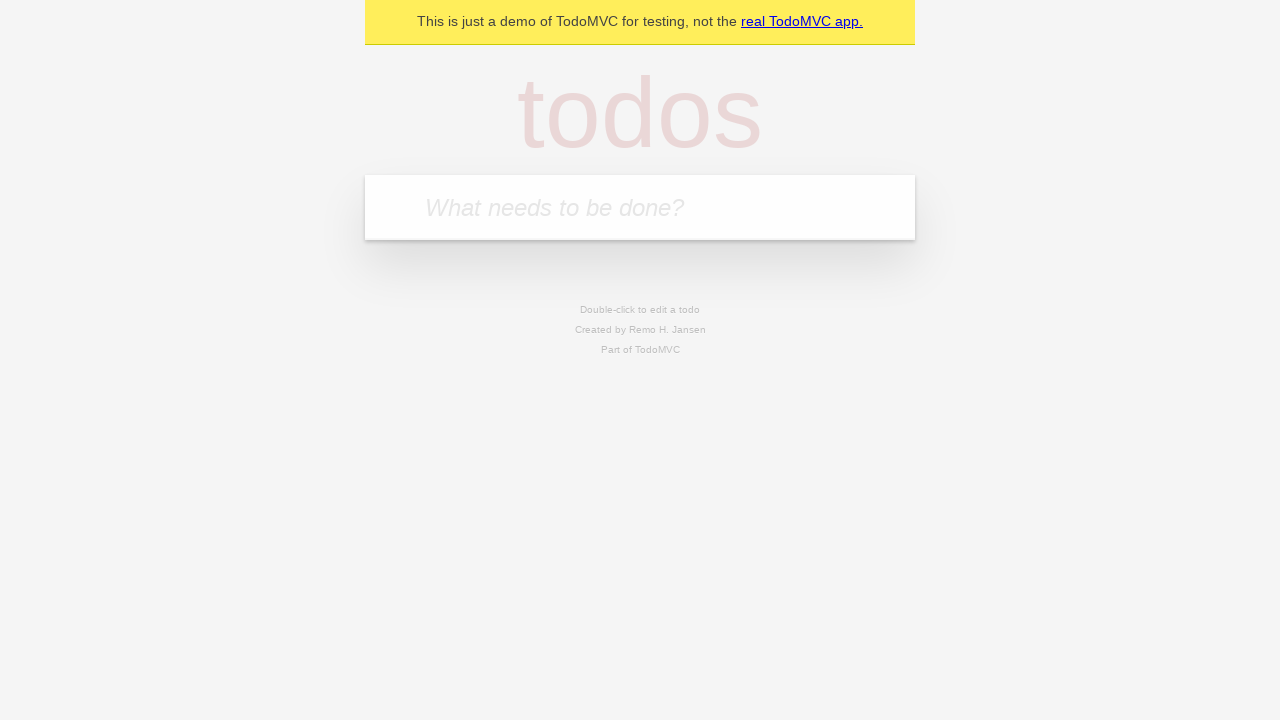

Filled todo input with 'buy some cheese' on internal:attr=[placeholder="What needs to be done?"i]
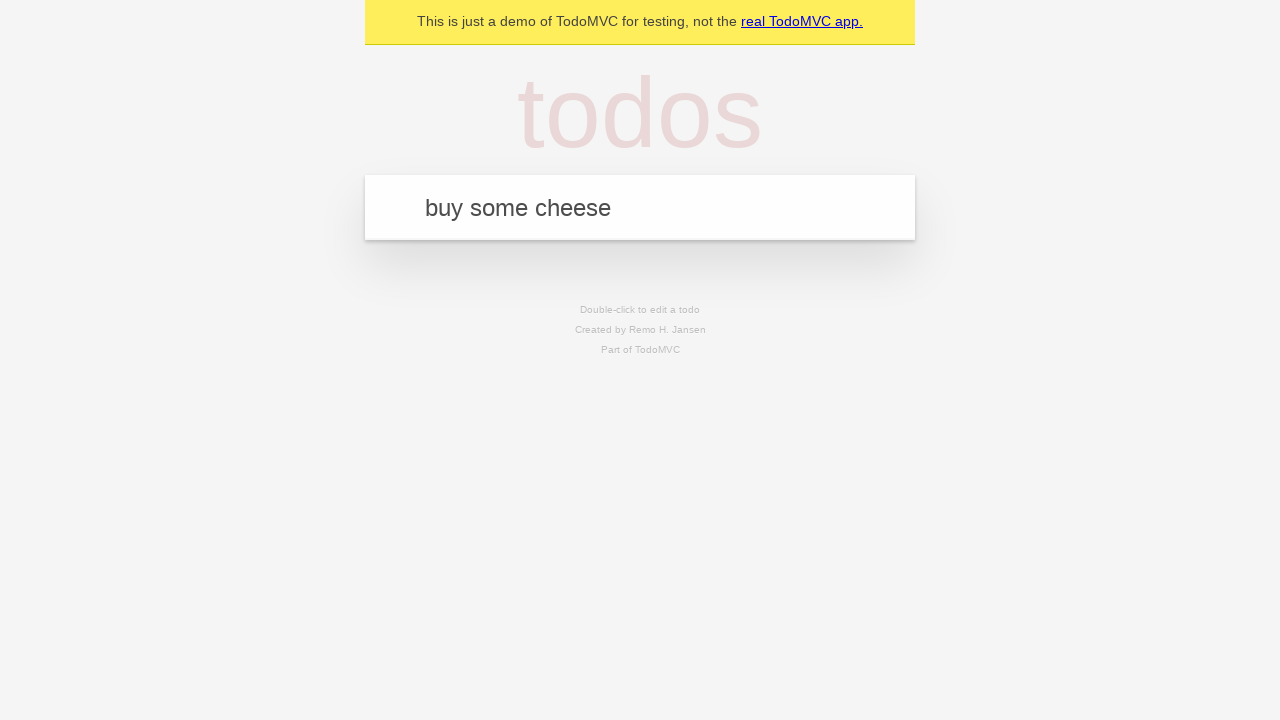

Pressed Enter to add 'buy some cheese' to the list on internal:attr=[placeholder="What needs to be done?"i]
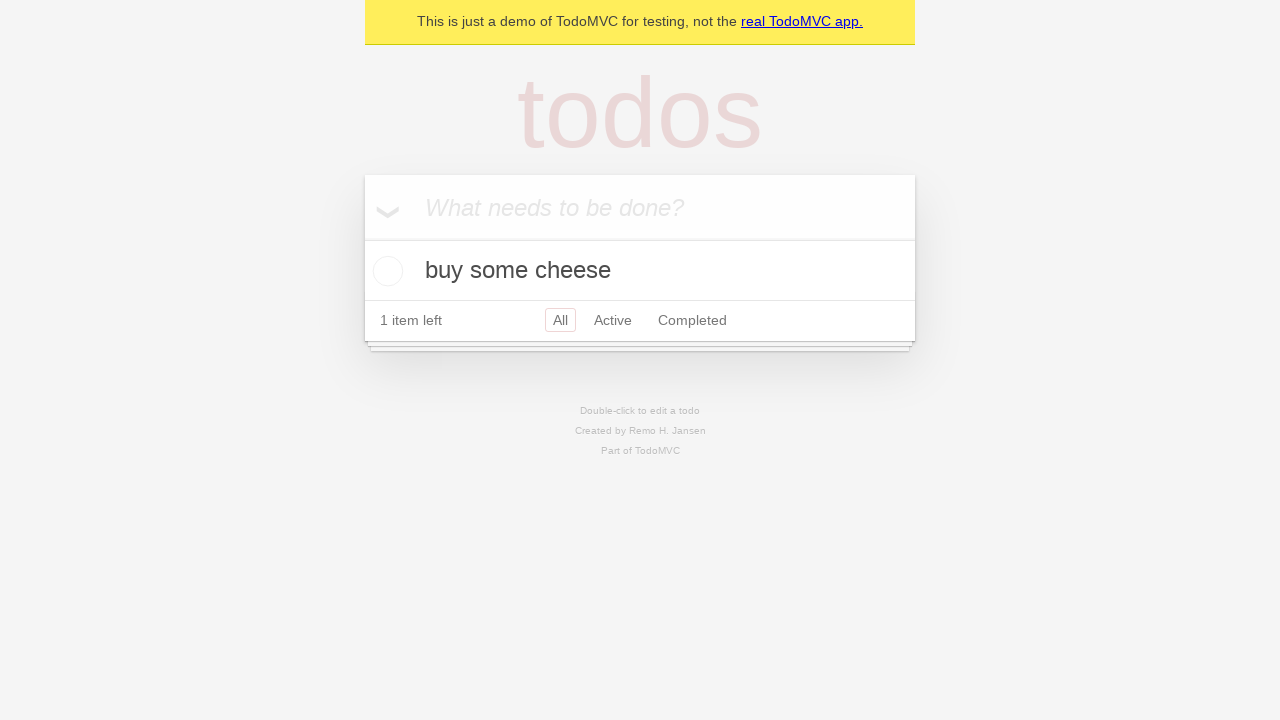

Filled todo input with 'feed the cat' on internal:attr=[placeholder="What needs to be done?"i]
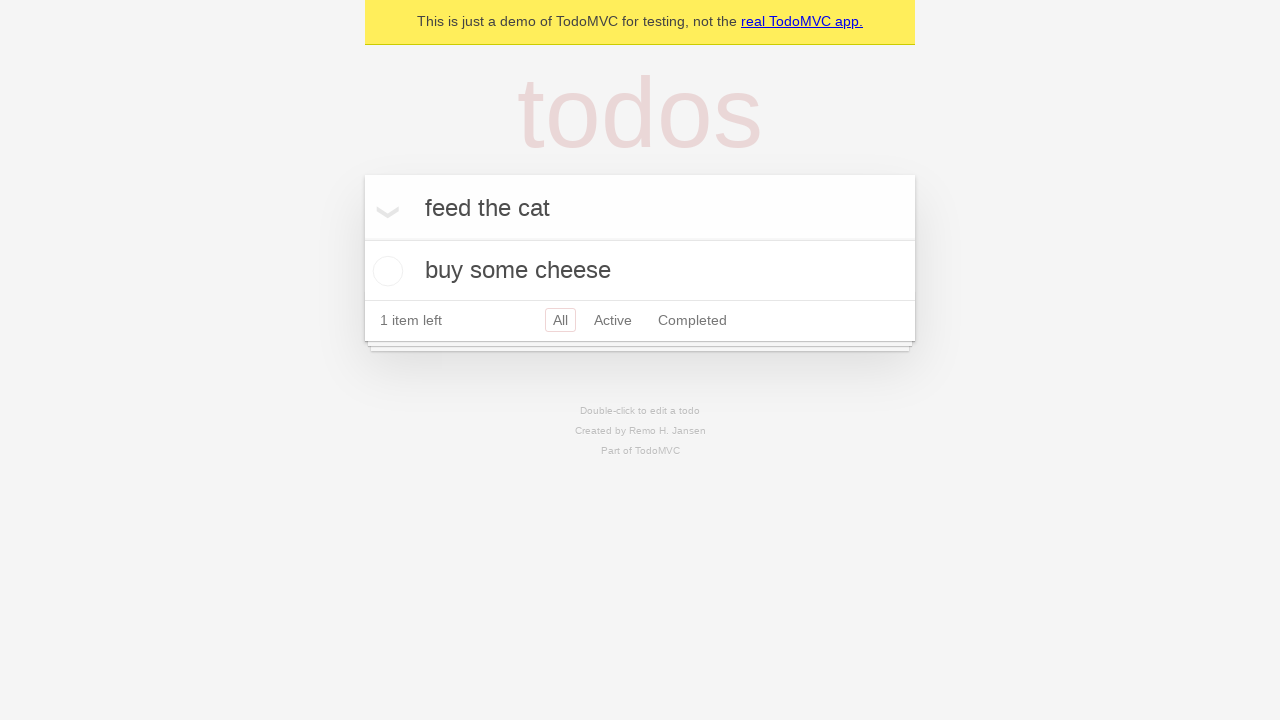

Pressed Enter to add 'feed the cat' to the list on internal:attr=[placeholder="What needs to be done?"i]
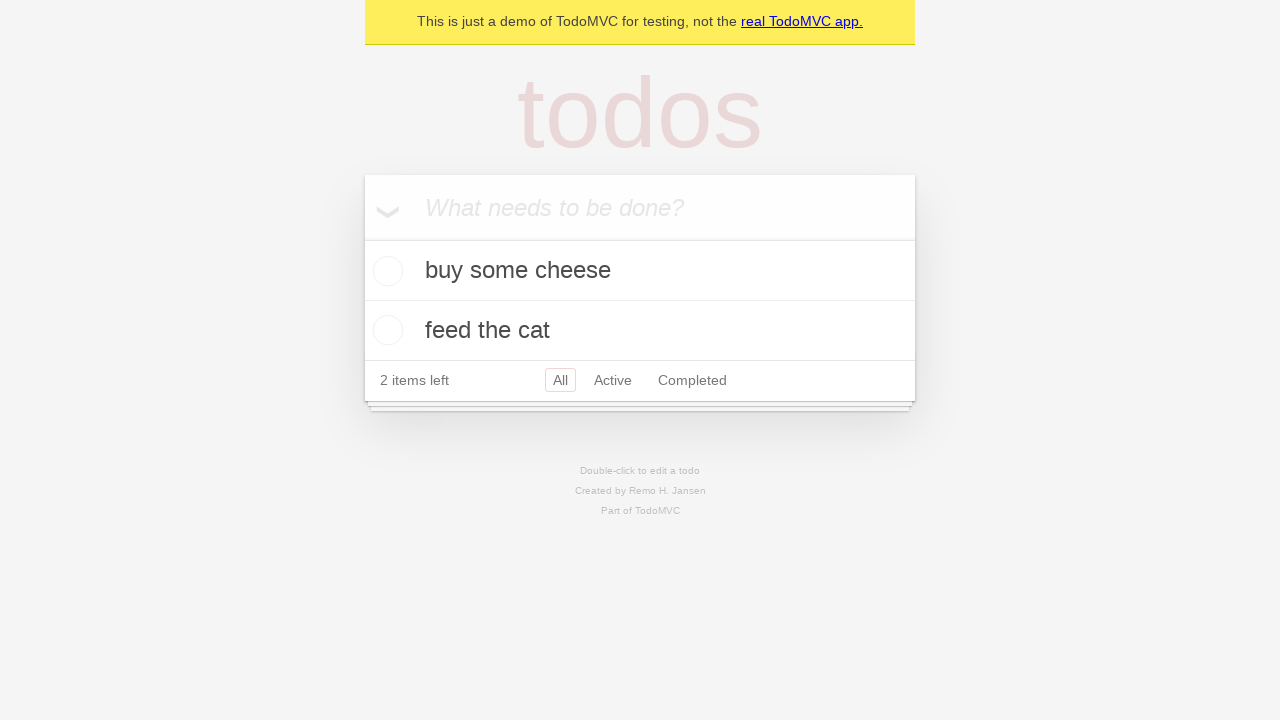

Filled todo input with 'book a doctors appointment' on internal:attr=[placeholder="What needs to be done?"i]
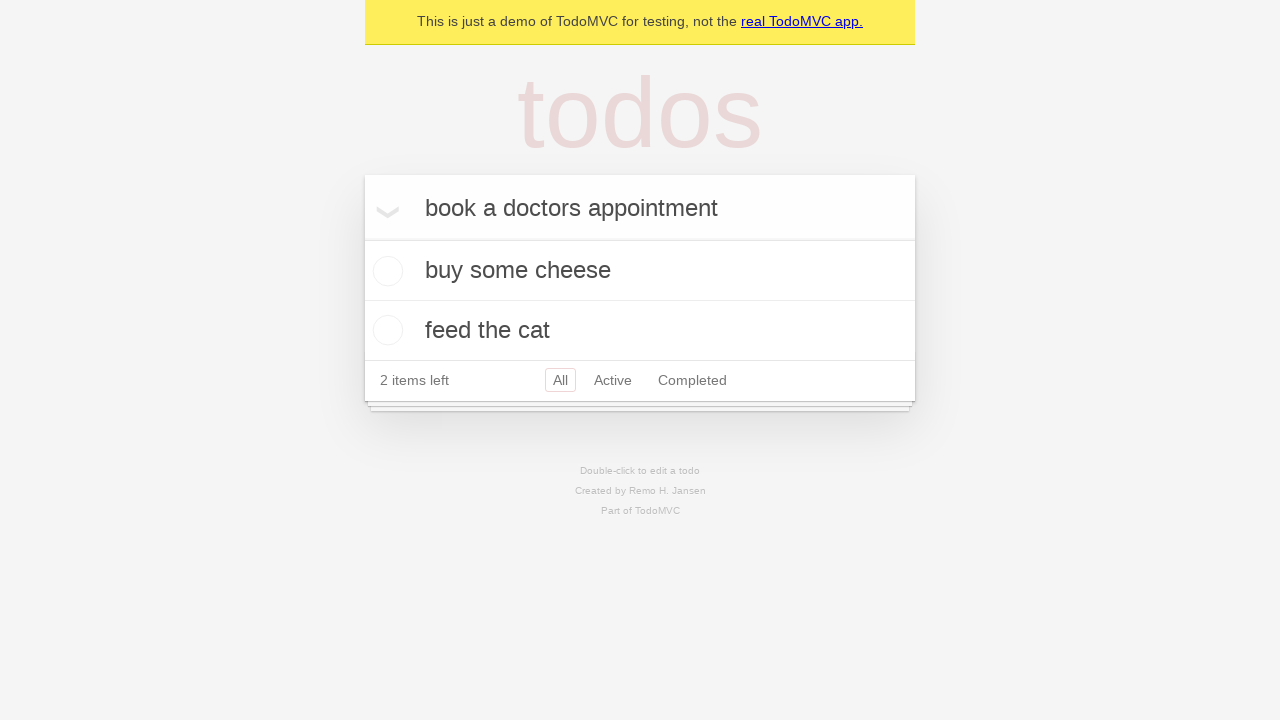

Pressed Enter to add 'book a doctors appointment' to the list on internal:attr=[placeholder="What needs to be done?"i]
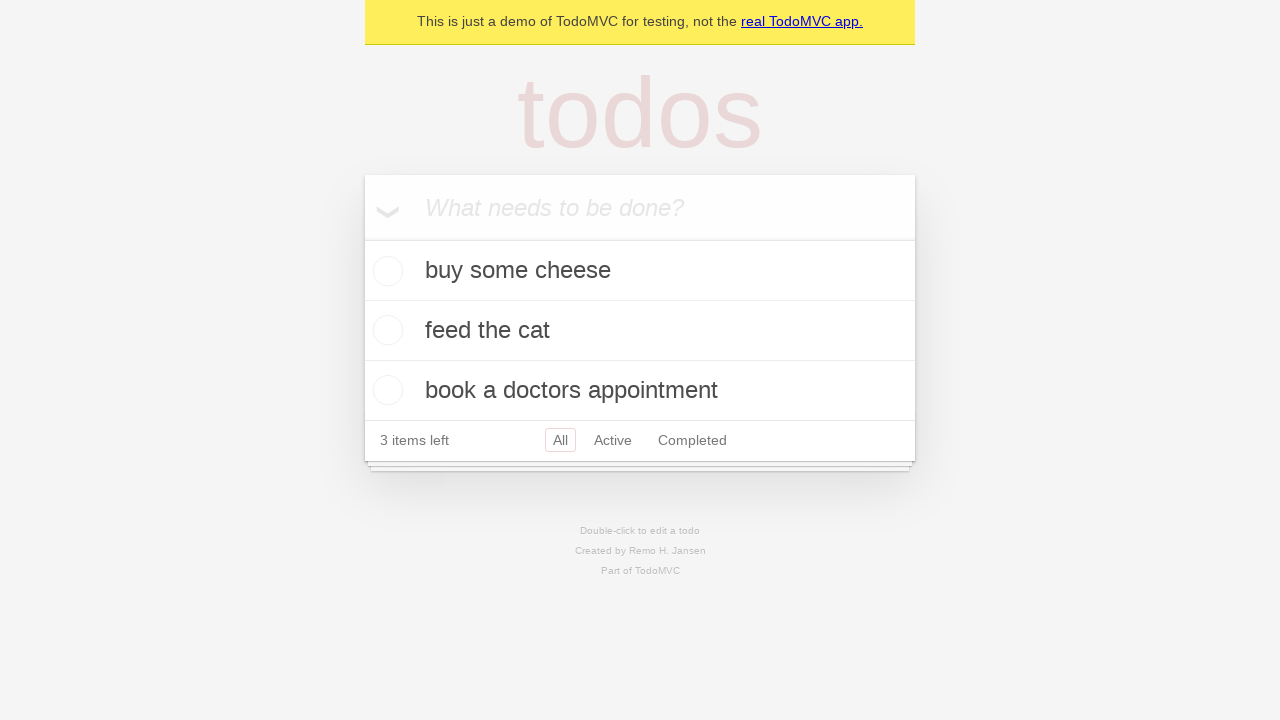

All three todo items have been added to the list
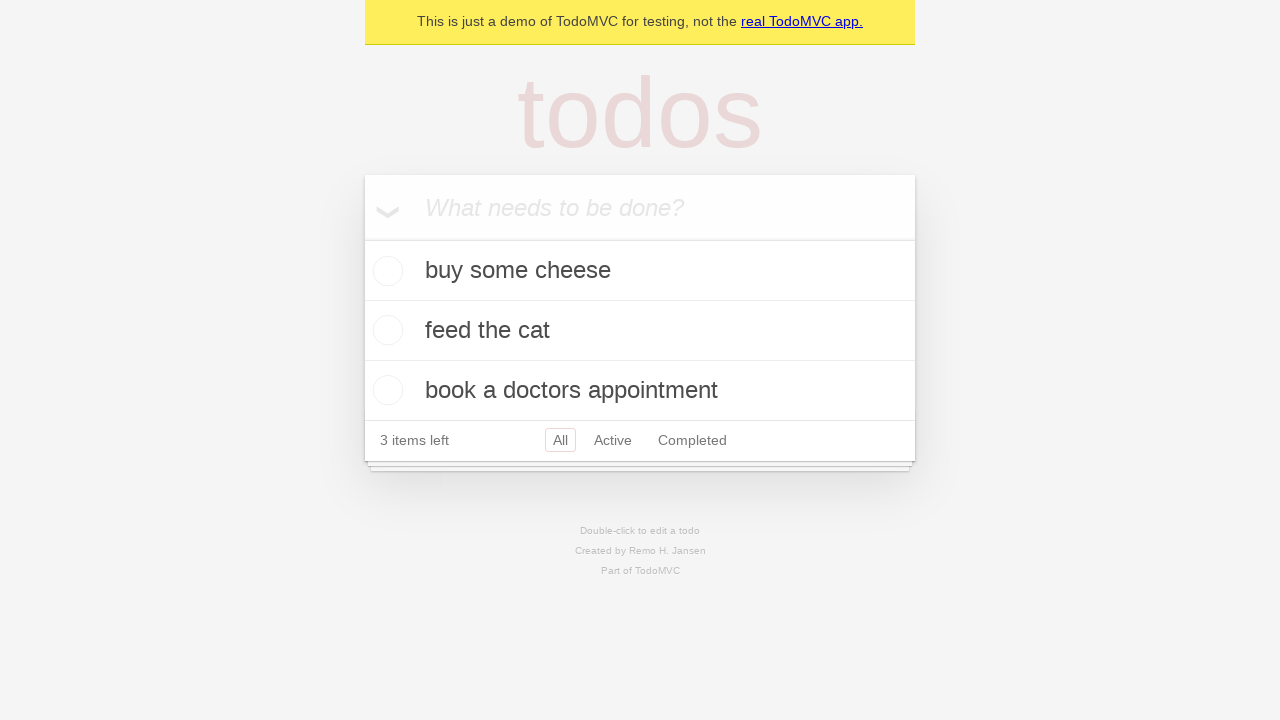

Checked the second todo item 'feed the cat' to mark it as completed at (385, 330) on internal:testid=[data-testid="todo-item"s] >> nth=1 >> internal:role=checkbox
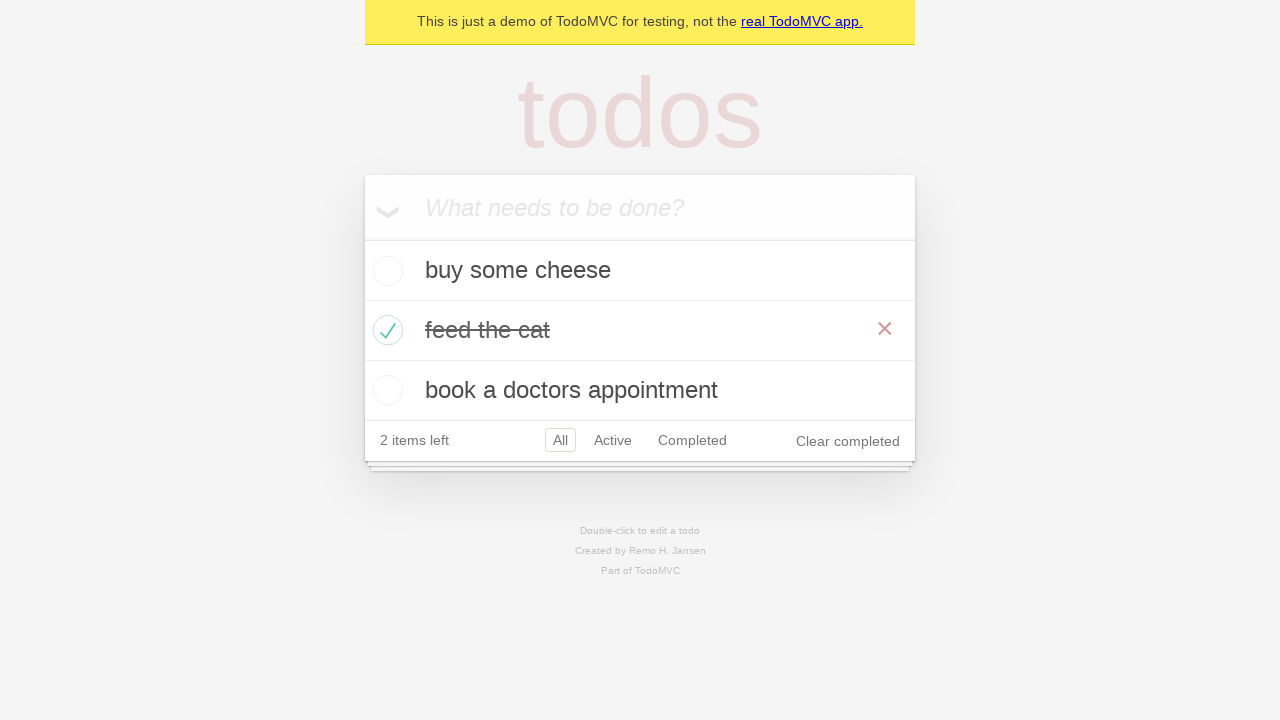

Clicked 'Clear completed' button to remove completed items at (848, 441) on internal:role=button[name="Clear completed"i]
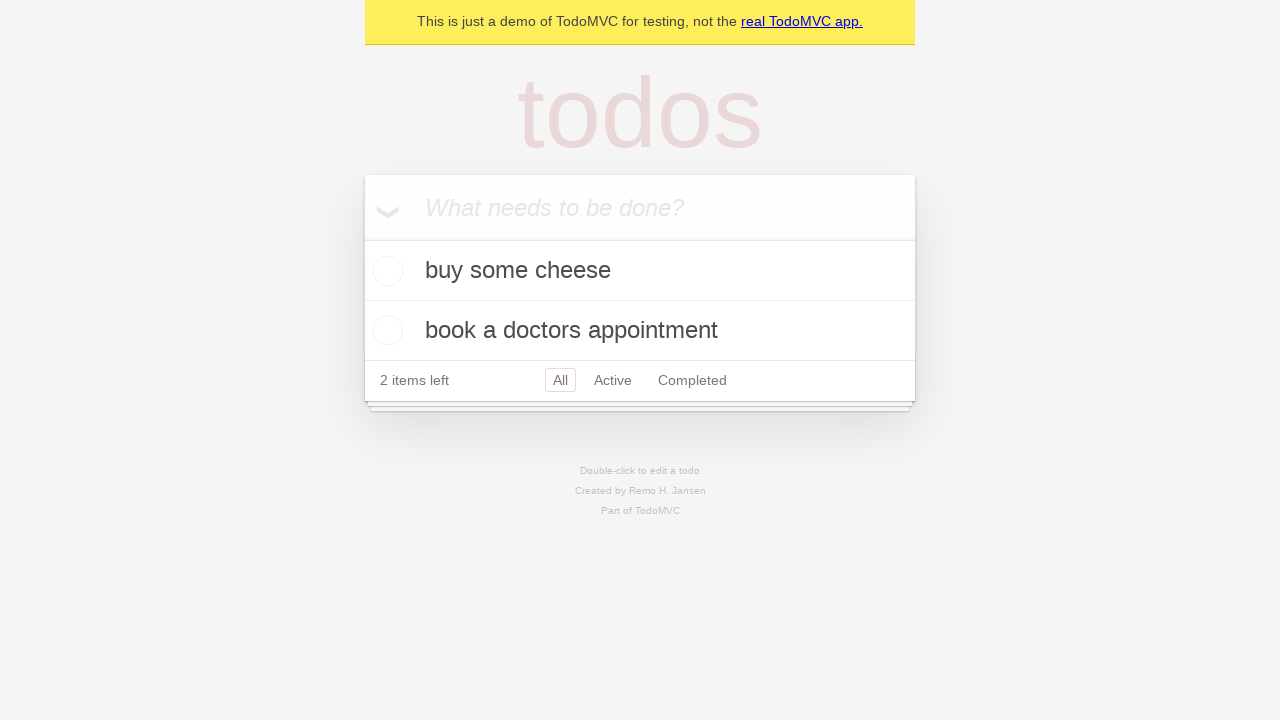

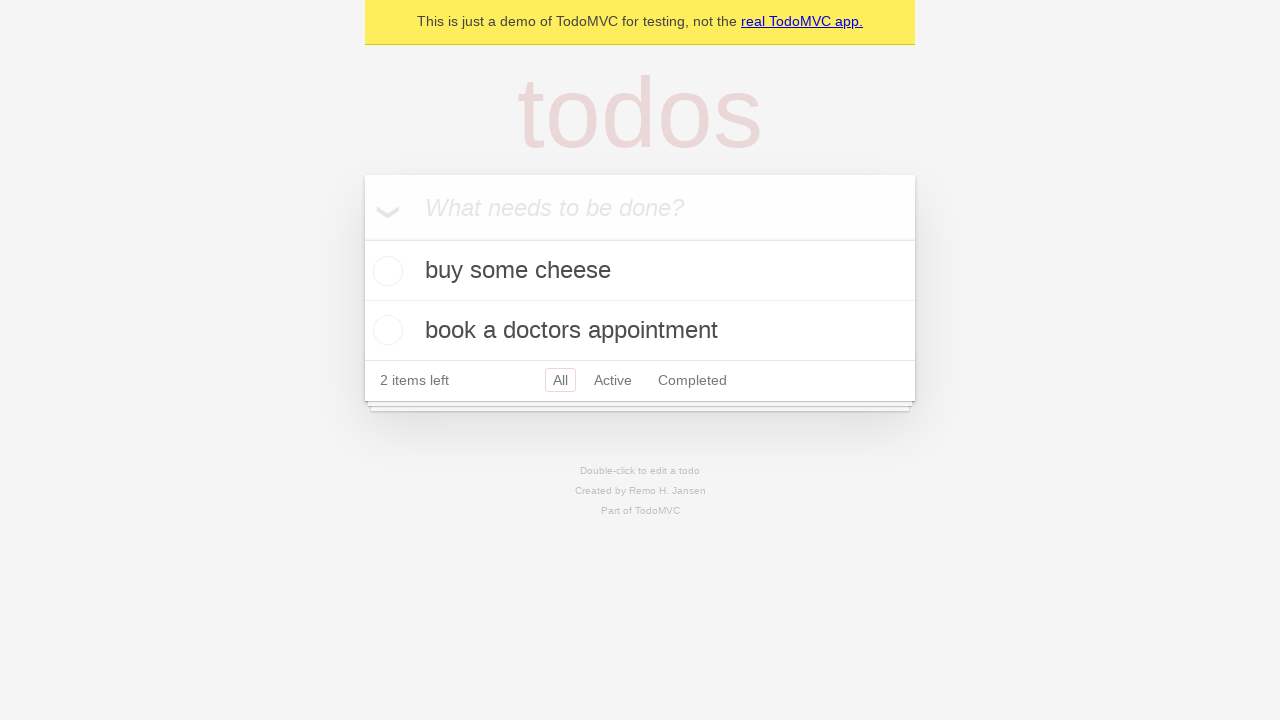